Tests navigation to the API page by clicking the API link and verifying the URL and title change to the Playwright Library documentation

Starting URL: https://playwright.dev/

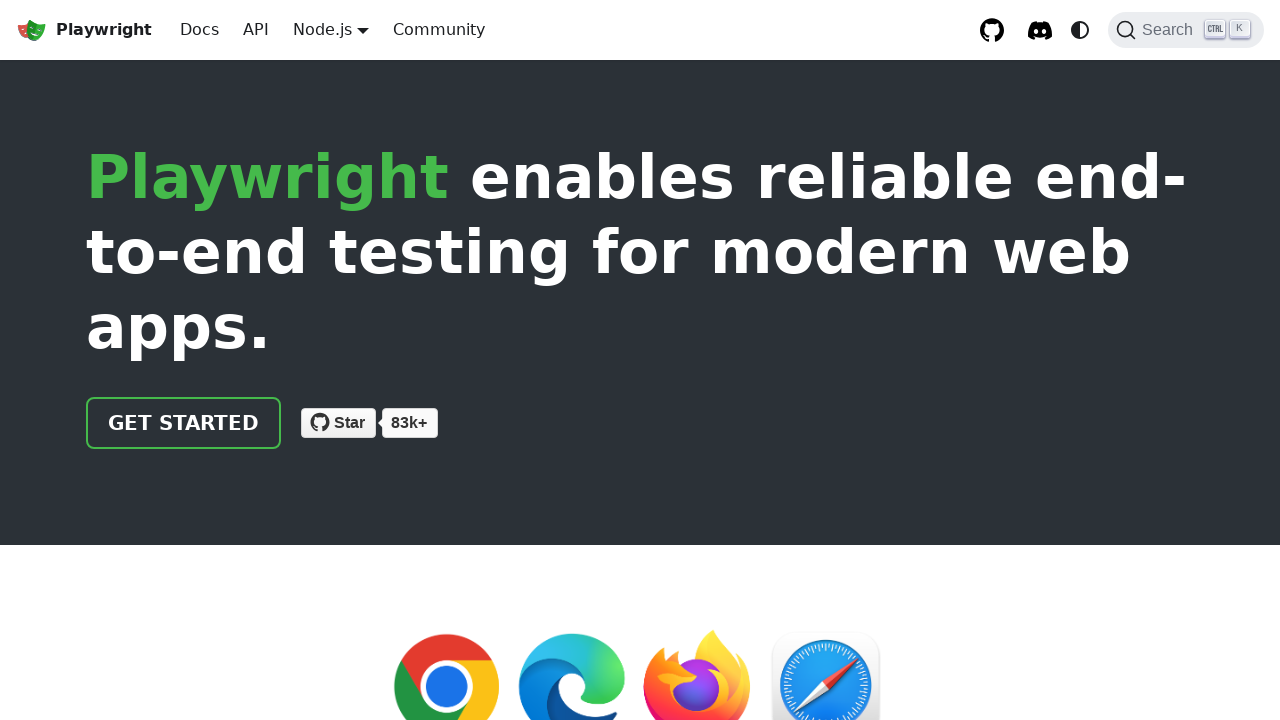

Clicked API link in navigation at (256, 30) on internal:role=link[name="API"i]
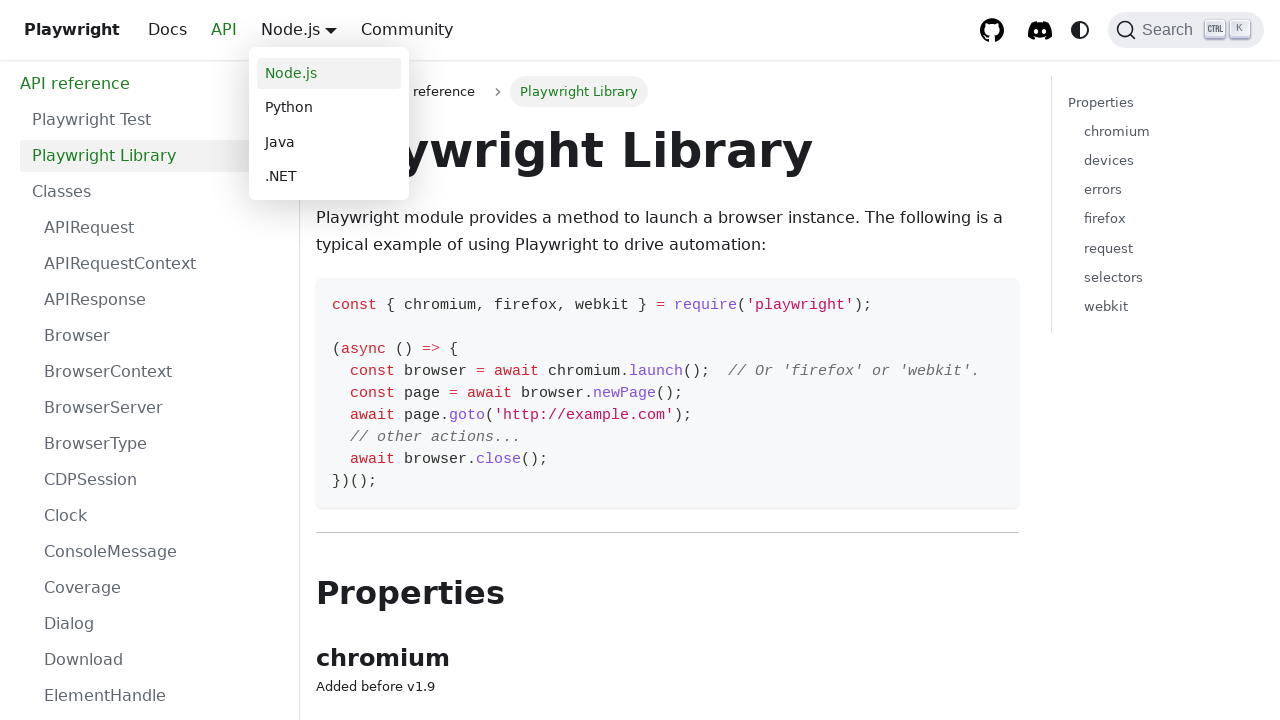

Navigated to API page and URL confirmed as Playwright Library documentation
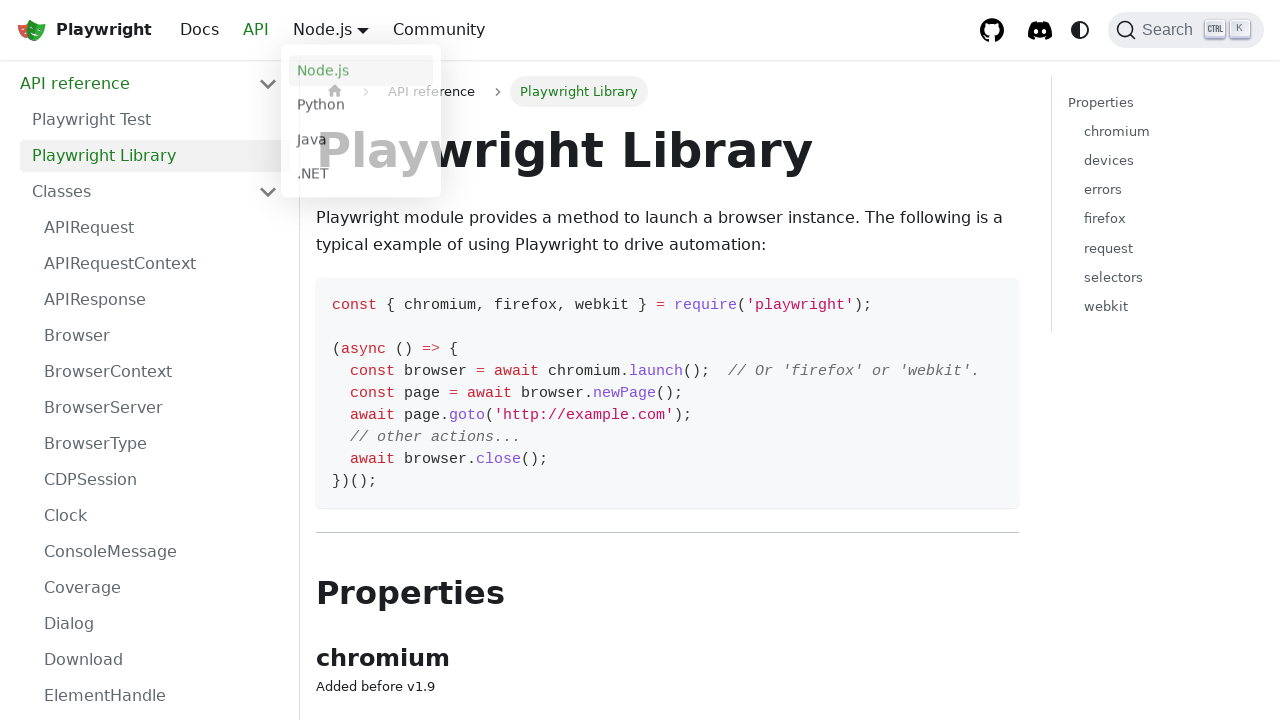

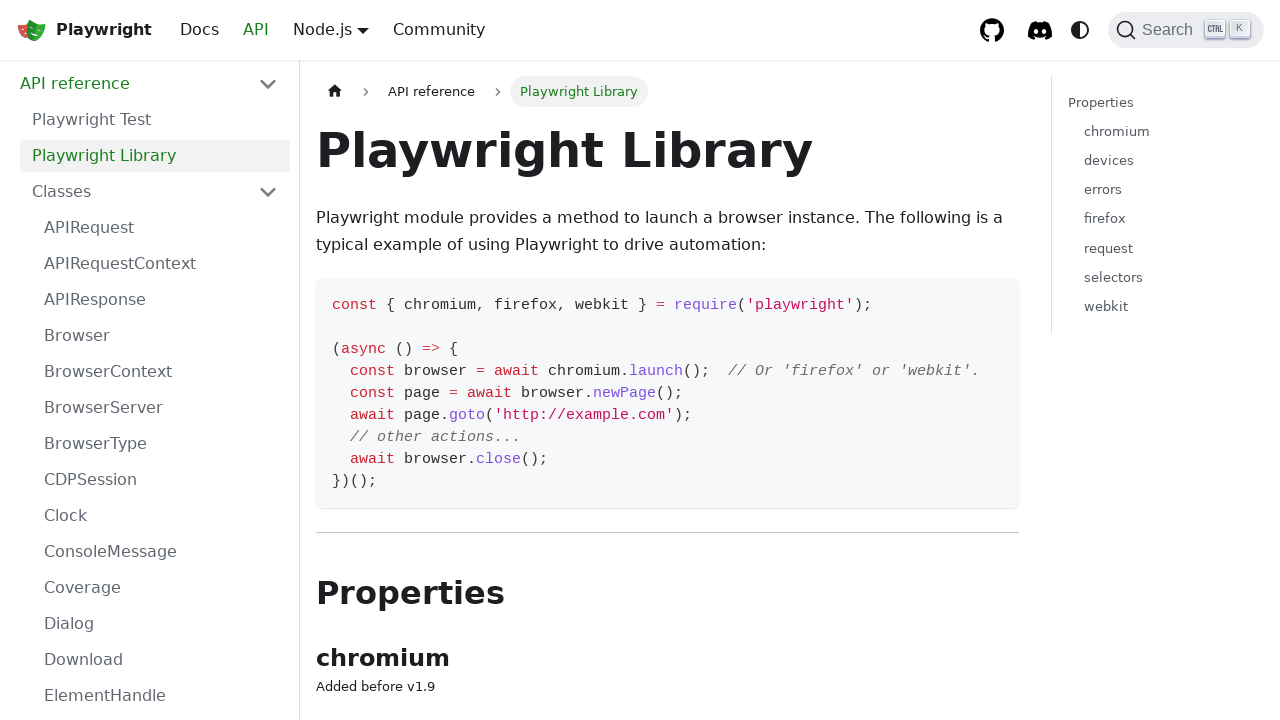